Tests the Dropdown menu link by clicking it and verifying the page loads successfully

Starting URL: https://bonigarcia.dev/selenium-webdriver-java/

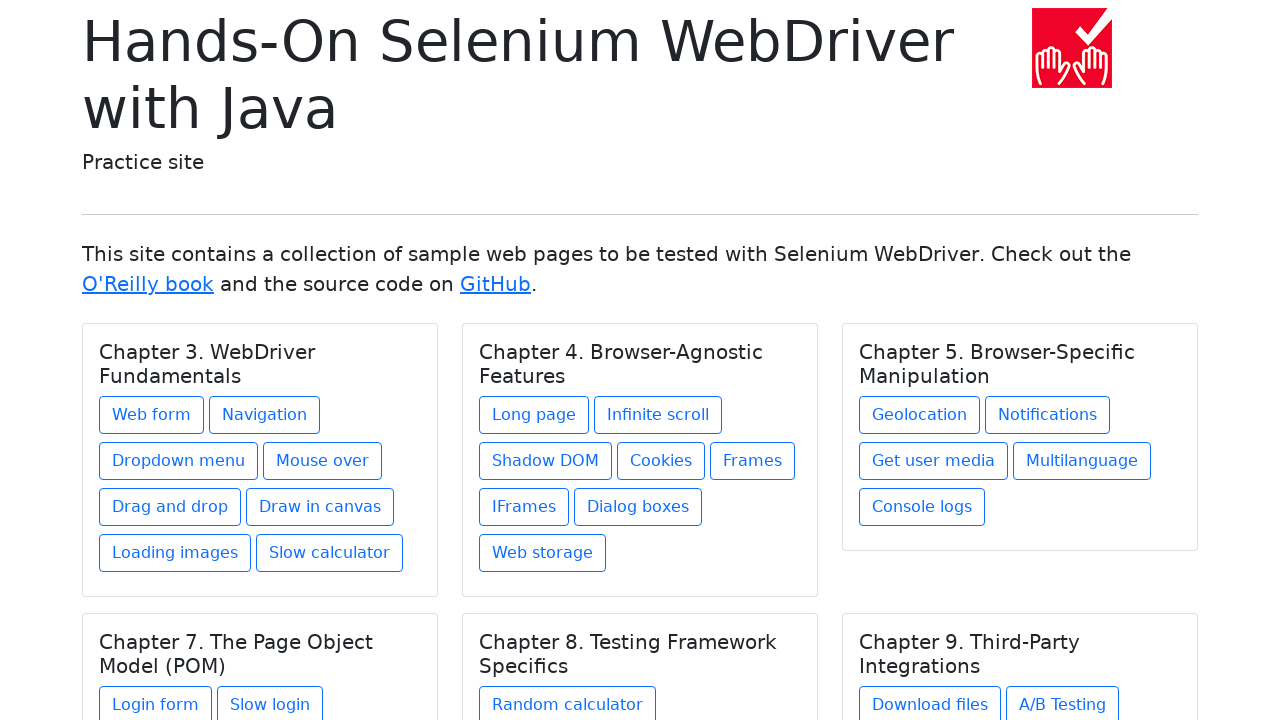

Clicked on the Dropdown menu link at (178, 461) on text=Dropdown menu
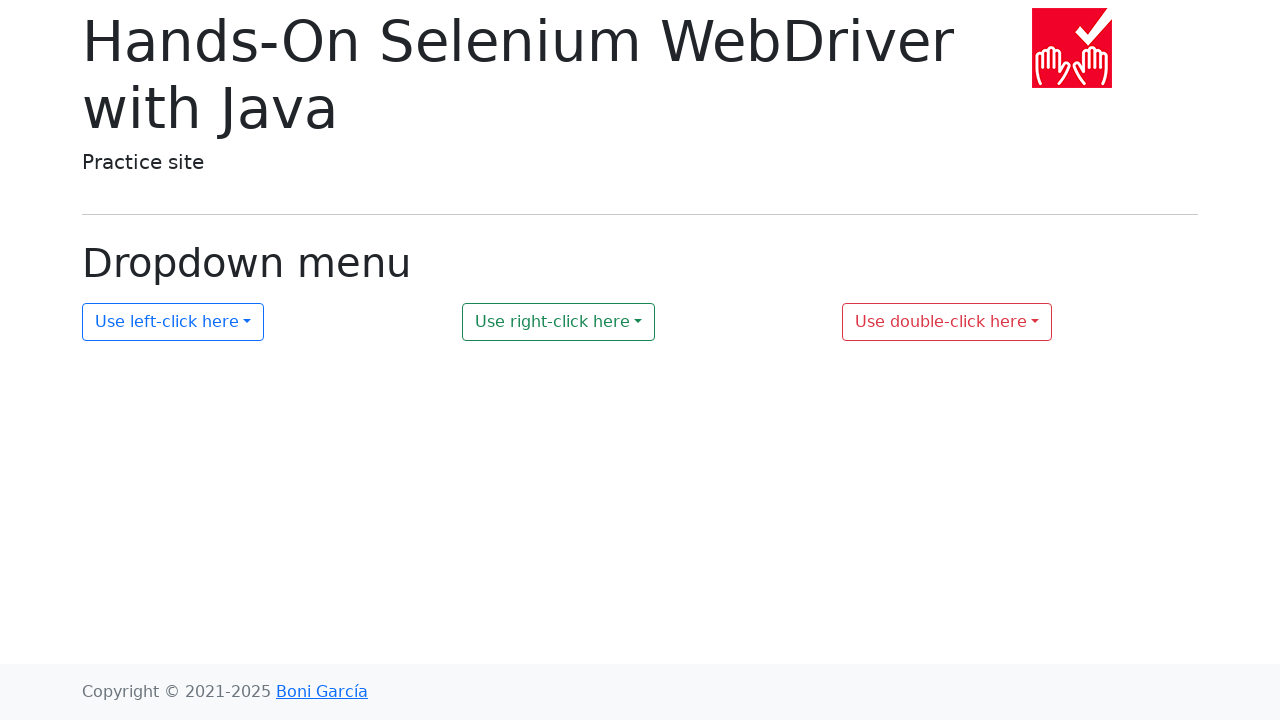

Page load completed after clicking Dropdown menu
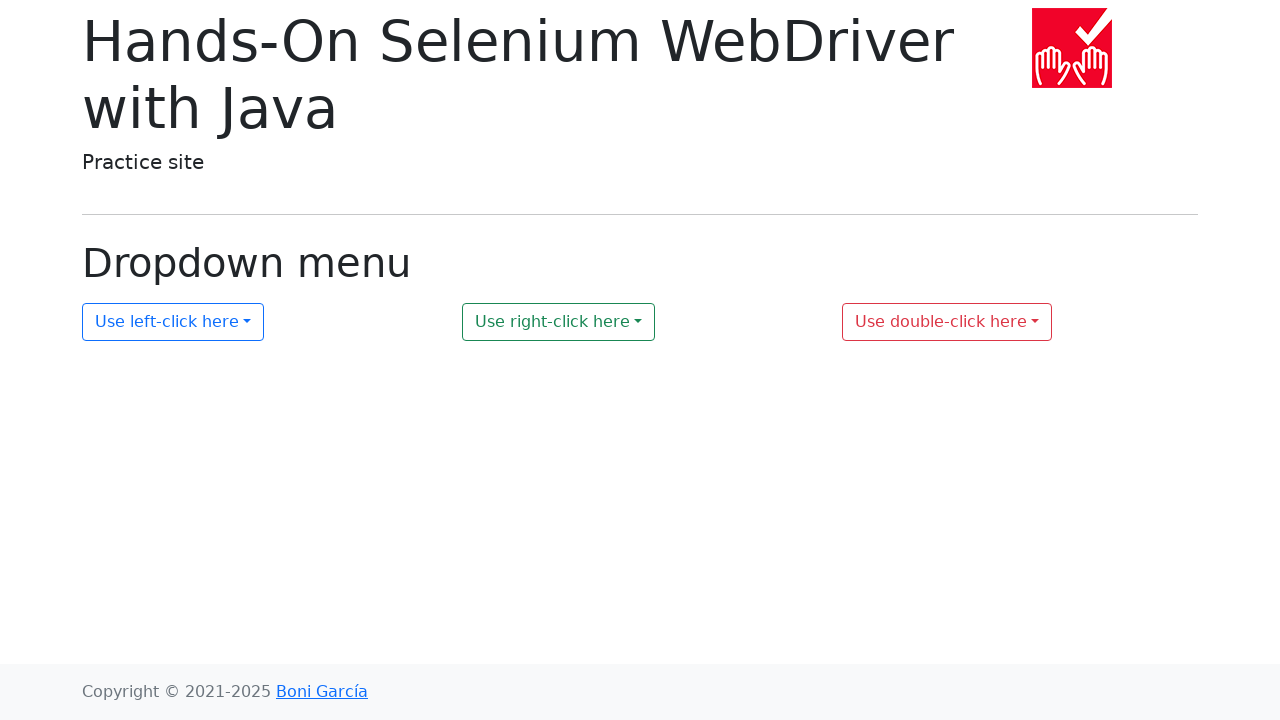

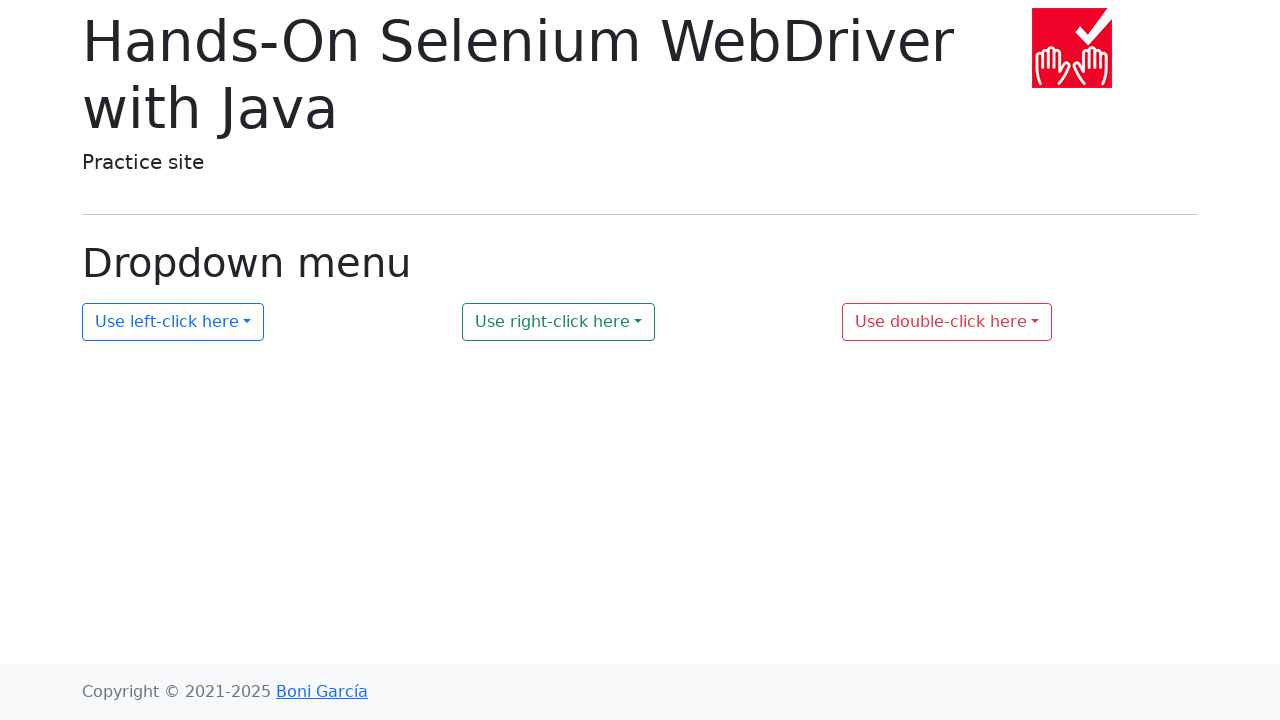